Tests an explicit wait scenario where the script waits for a price to change to $100, then clicks a book button, calculates a mathematical value based on displayed input, fills in the answer, and submits the form.

Starting URL: http://suninjuly.github.io/explicit_wait2.html

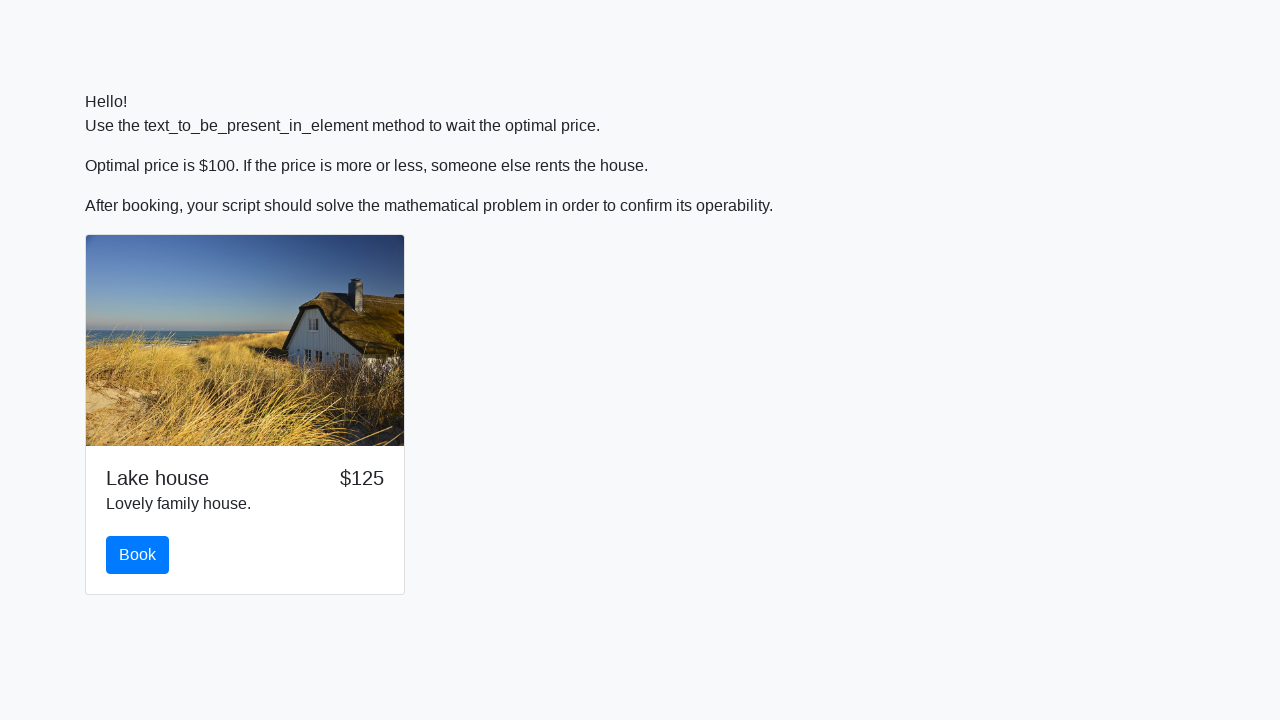

Waited for price to change to $100
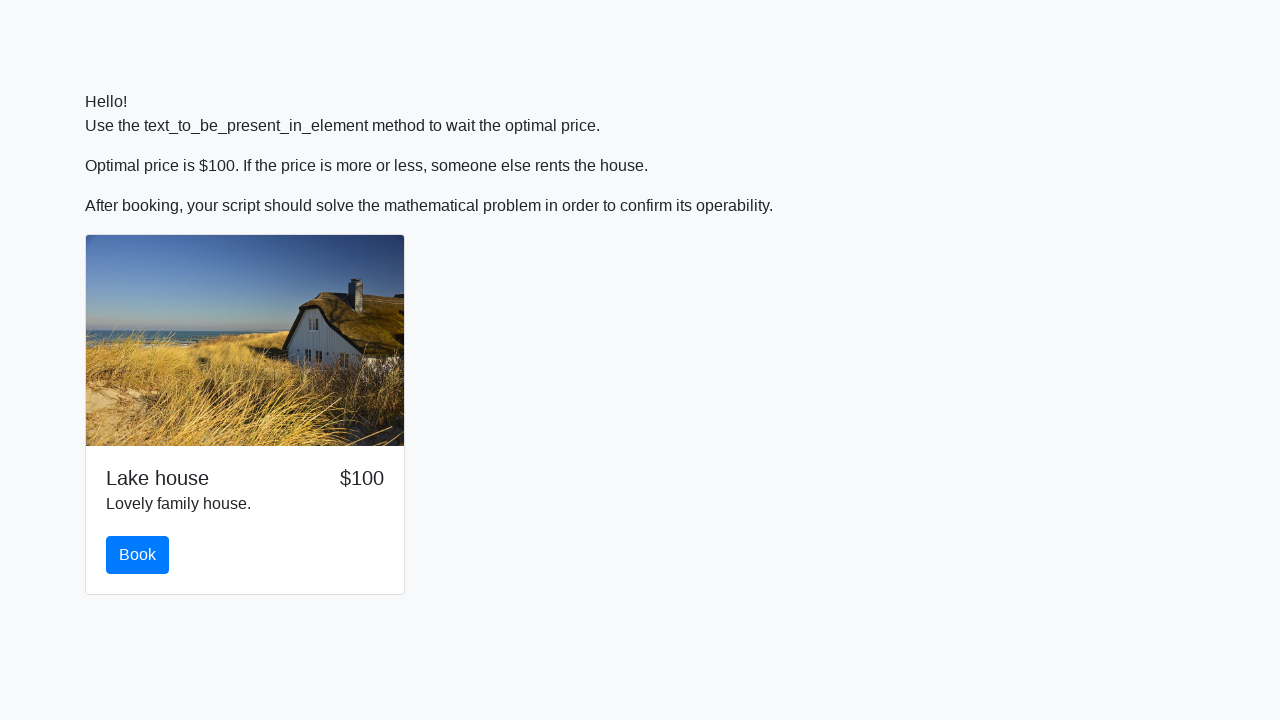

Clicked the book button at (138, 555) on #book
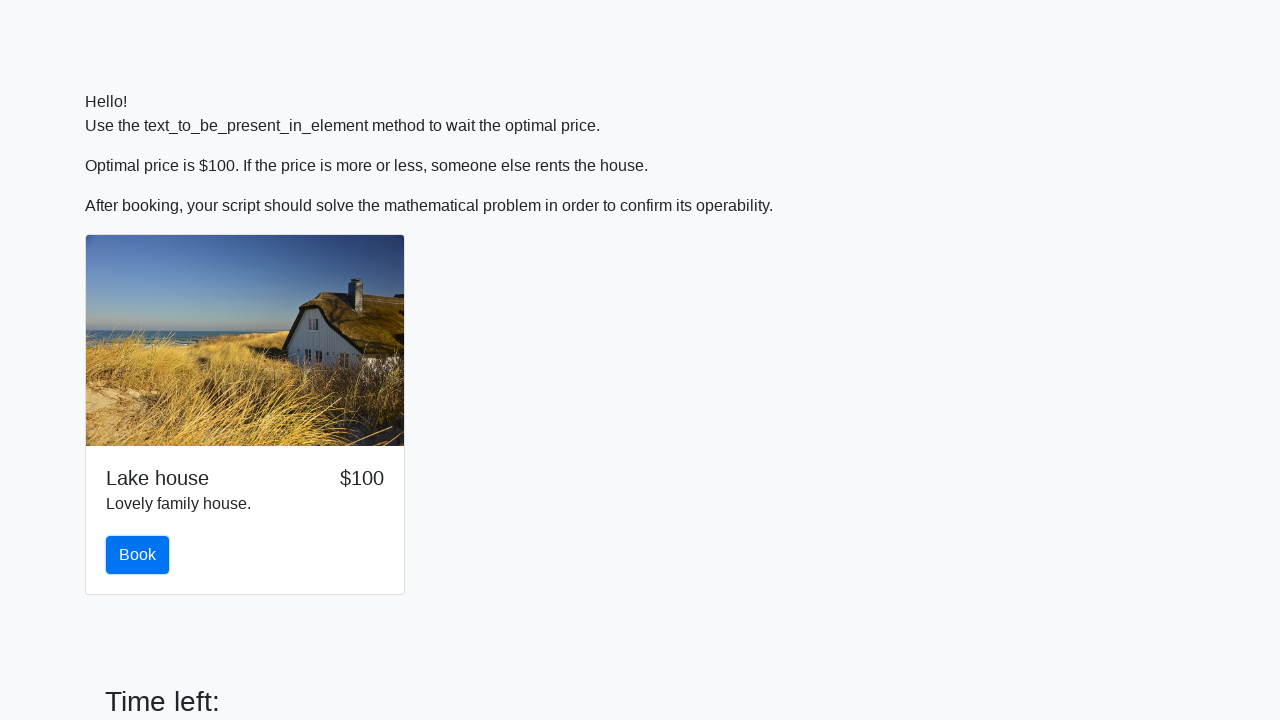

Retrieved x value from input_value element: 891
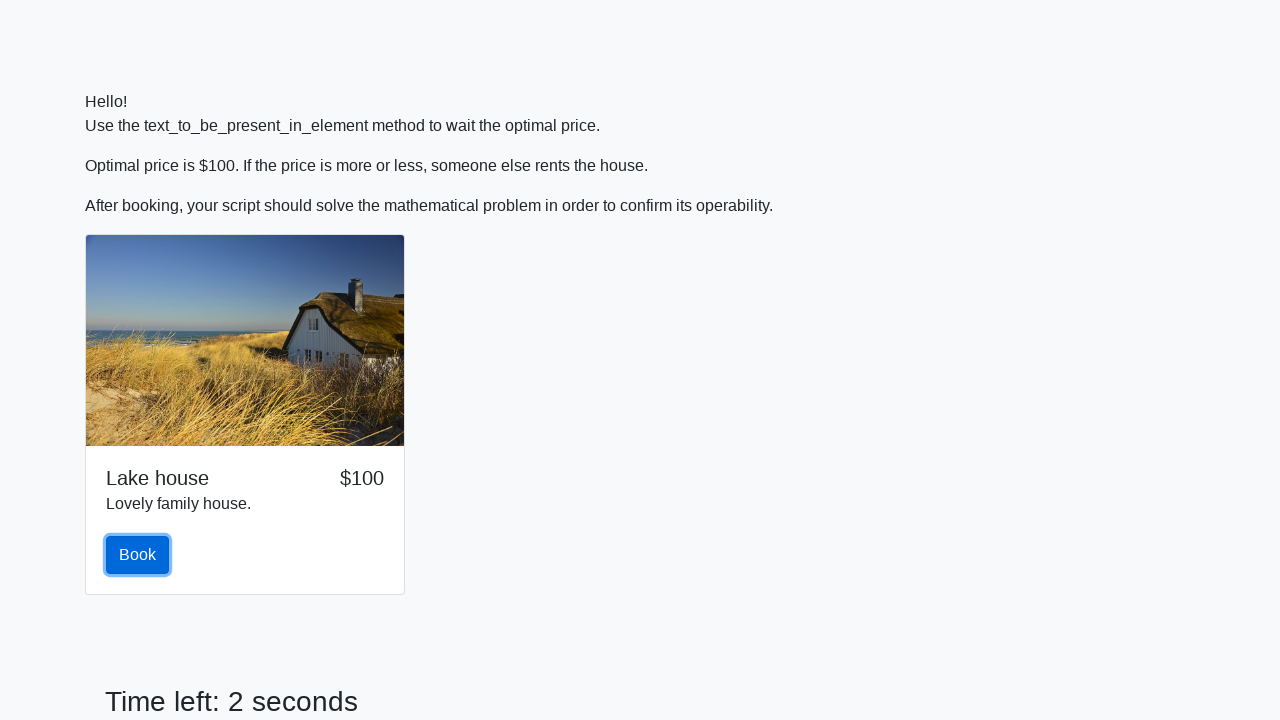

Calculated mathematical answer based on x value: 2.419226409721564
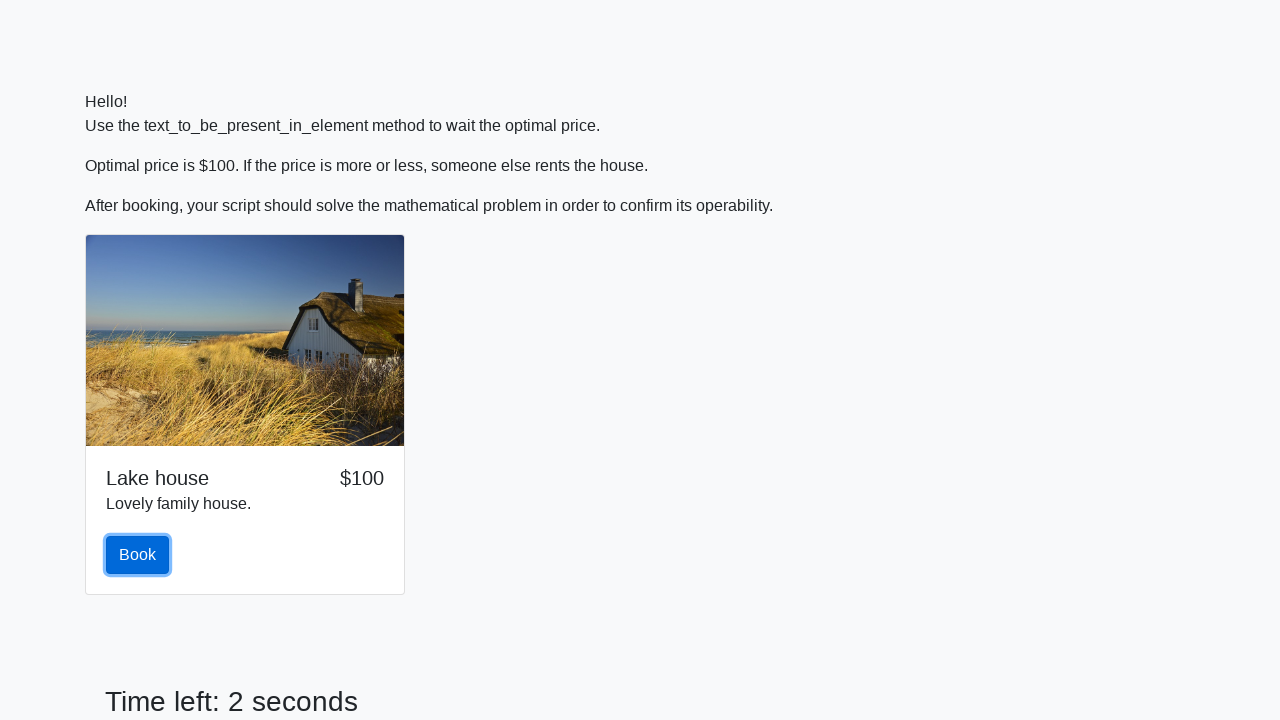

Filled in the answer field with calculated value on #answer
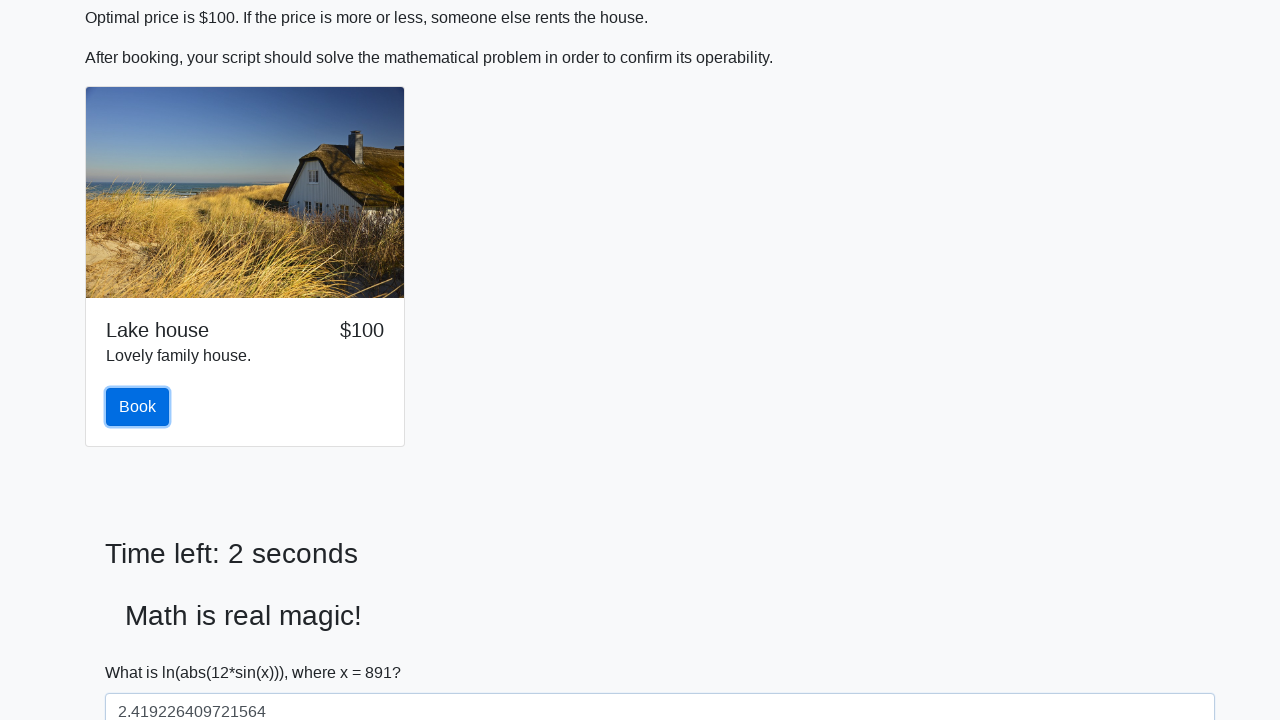

Clicked the Submit button at (143, 651) on xpath=//button[text()='Submit']
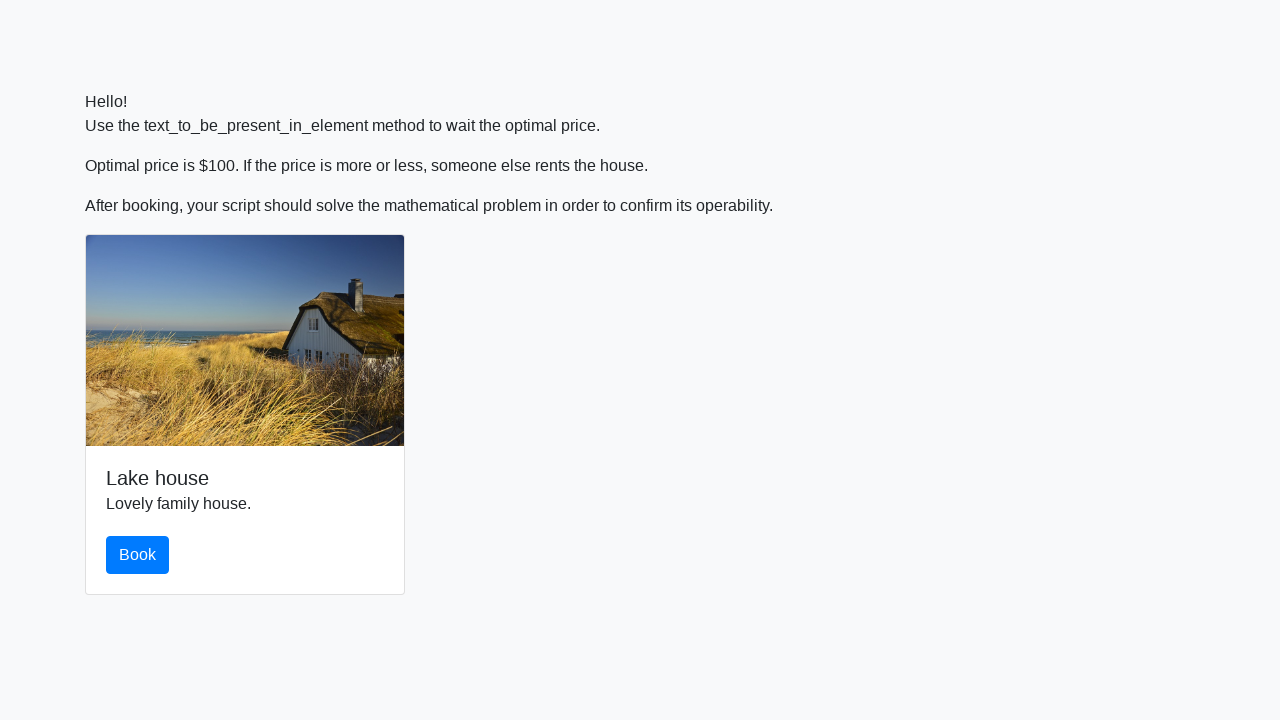

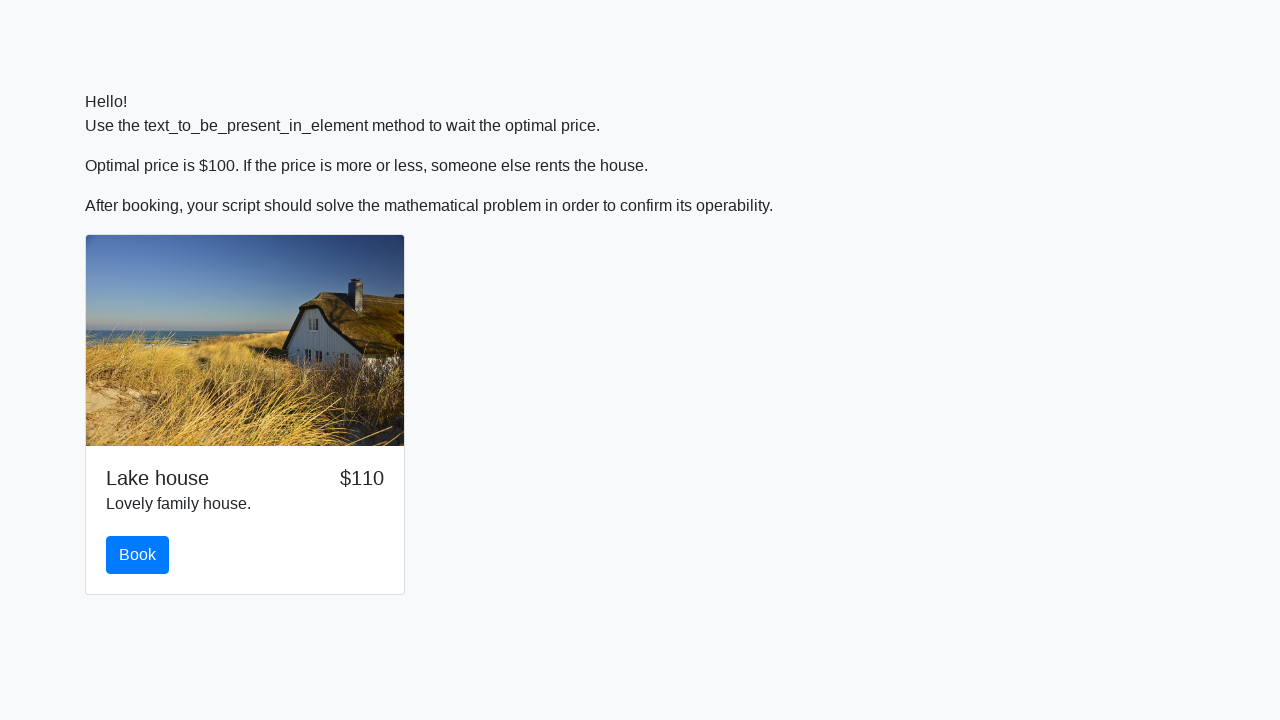